Tests the search filter functionality on a vegetable offers page by entering "Rice" in the search field and verifying that all displayed results contain the search term.

Starting URL: https://rahulshettyacademy.com/seleniumPractise/#/offers

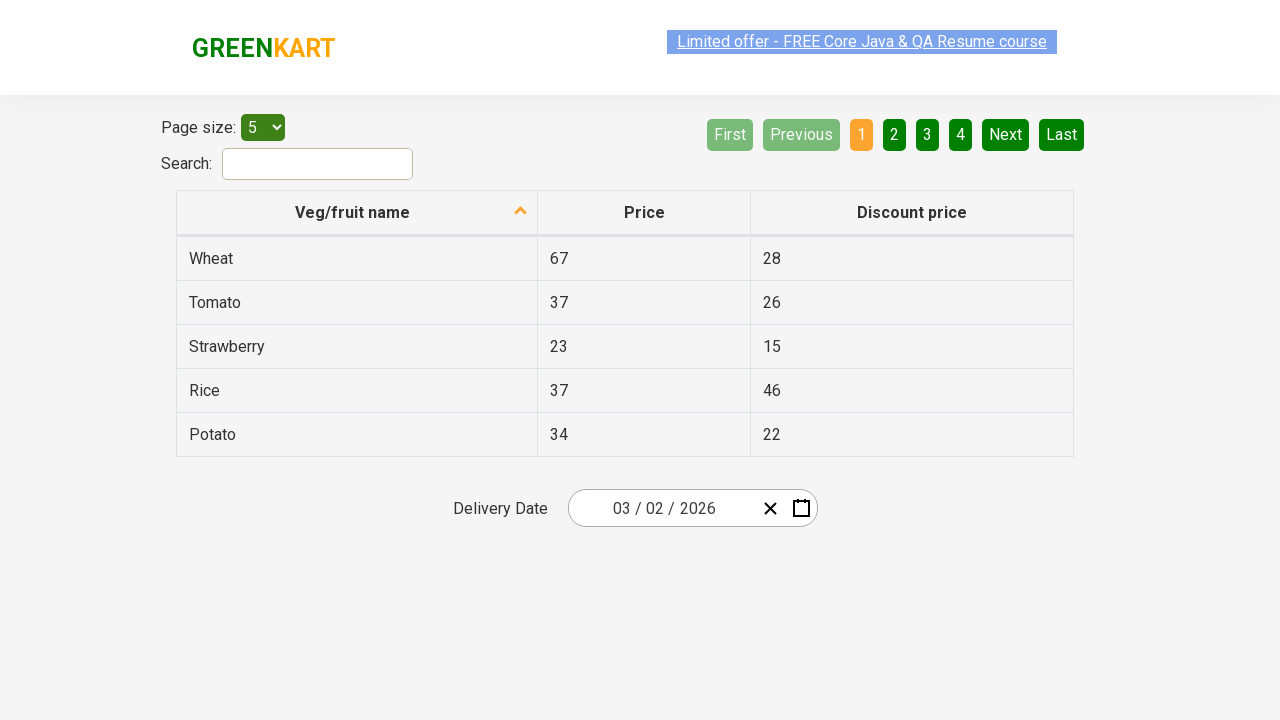

Entered 'Rice' in the search field on #search-field
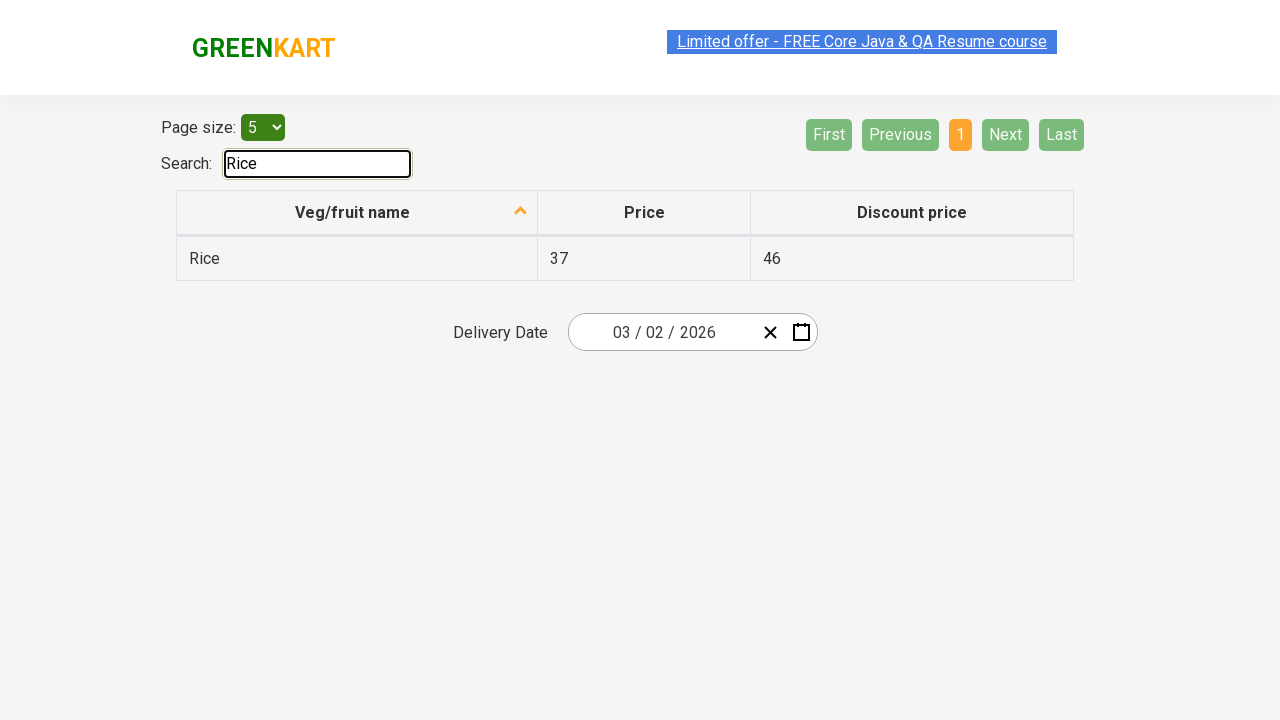

Waited 500ms for filter to apply
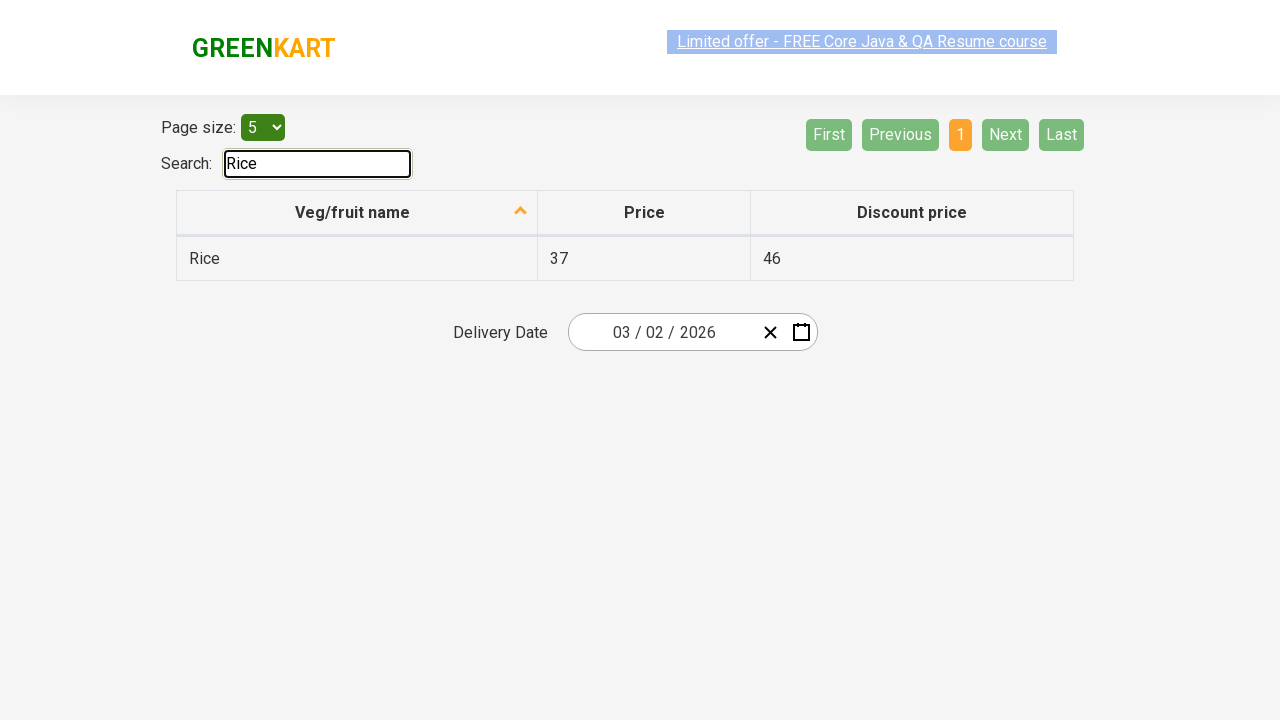

Filtered results loaded in table
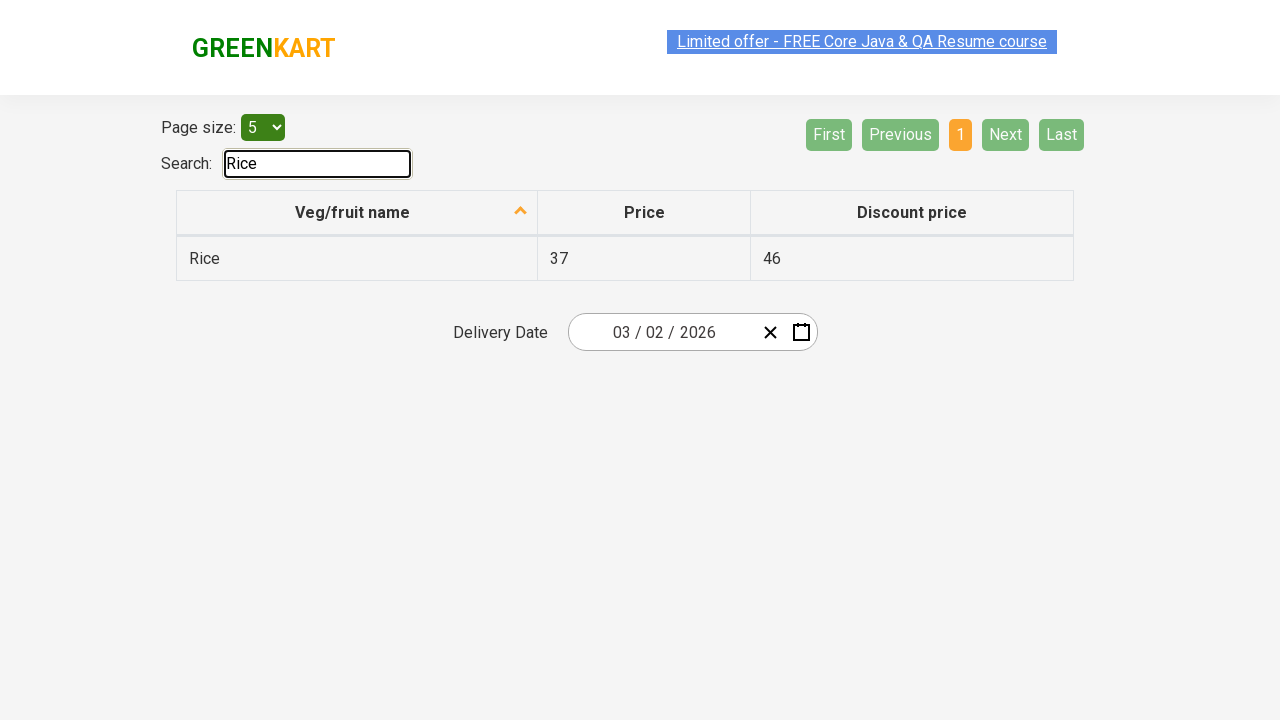

Retrieved 1 vegetable entries from table
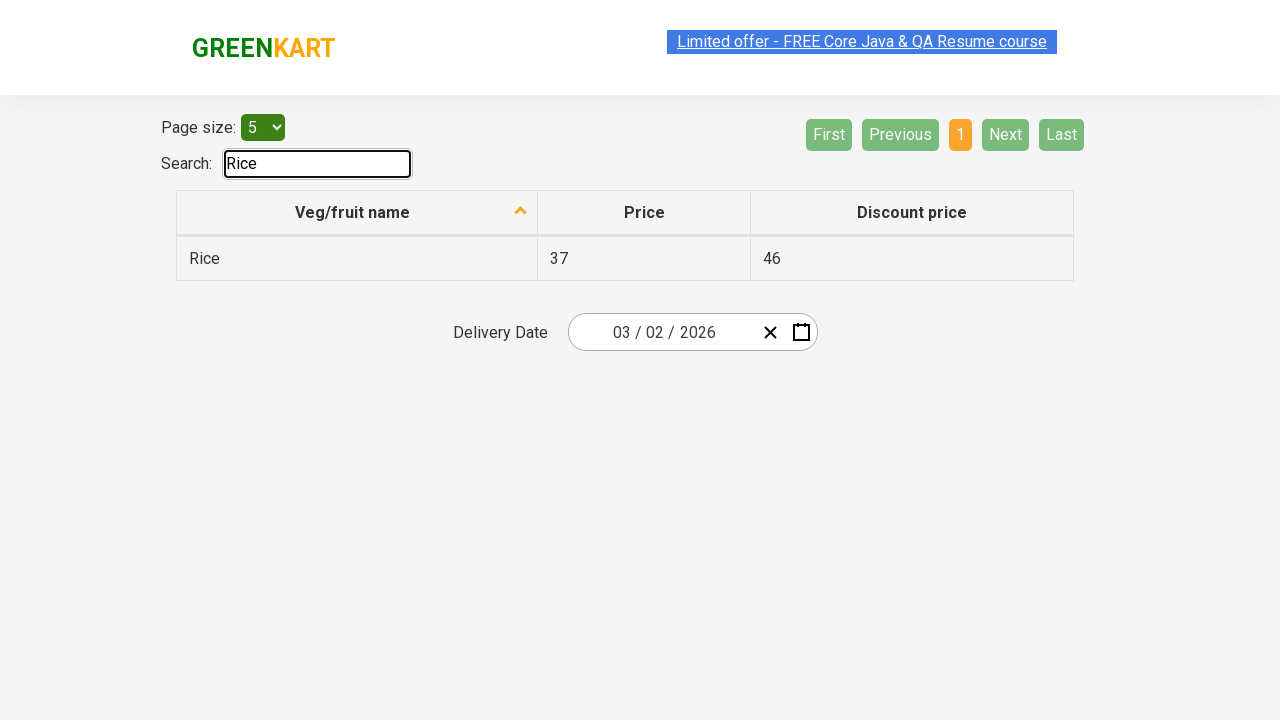

Verified 'Rice' contains 'Rice'
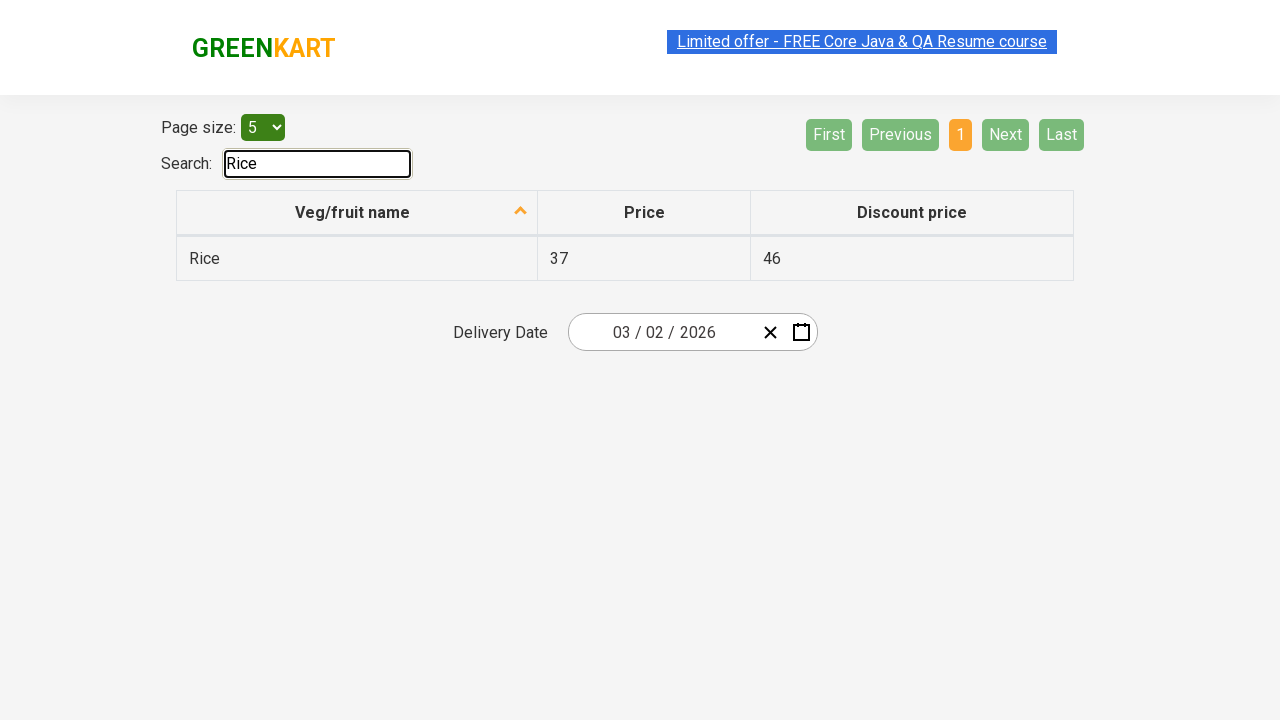

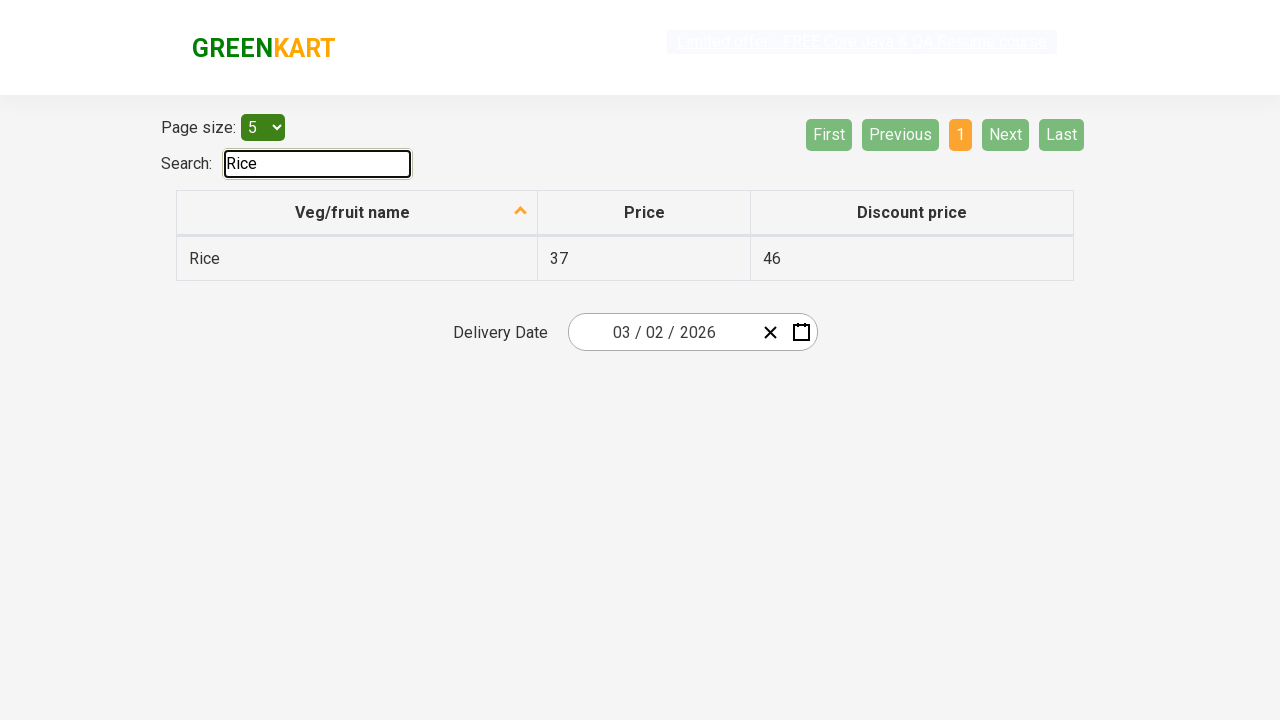